Tests the dropdown list page by navigating to it and verifying that Option 1 and Option 2 are present.

Starting URL: https://the-internet.herokuapp.com/

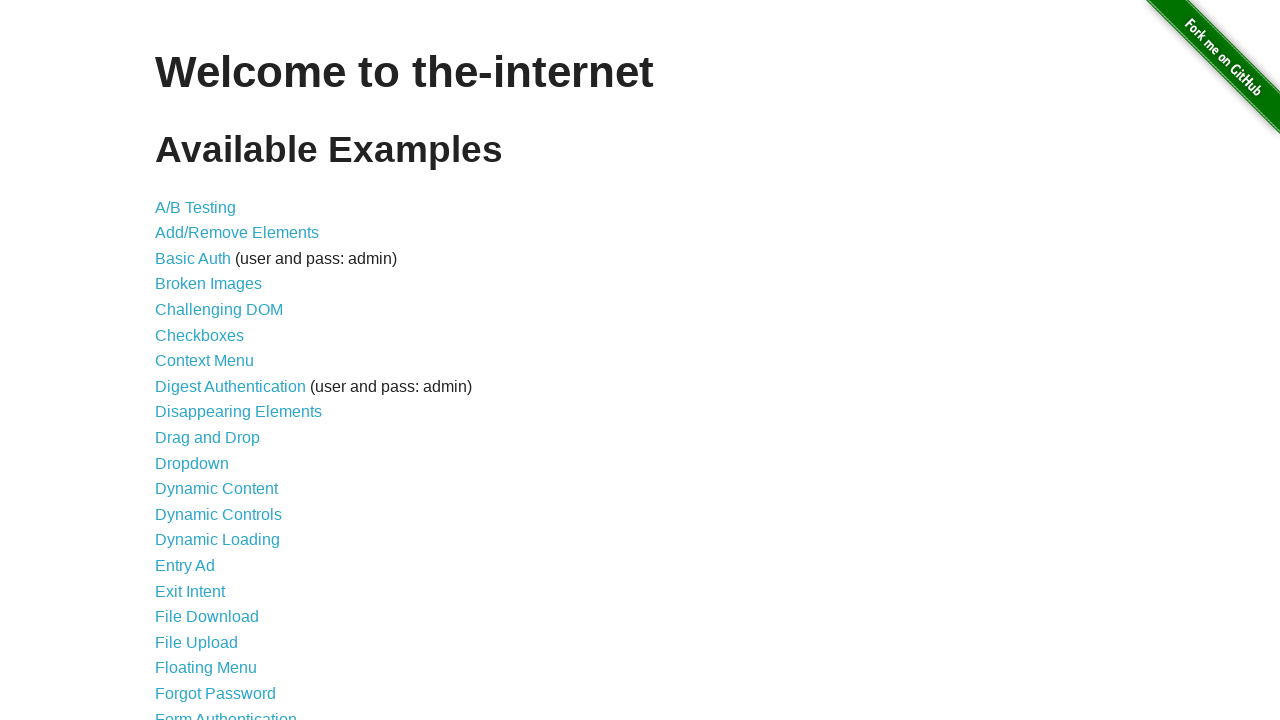

Waited for dropdown link to be present
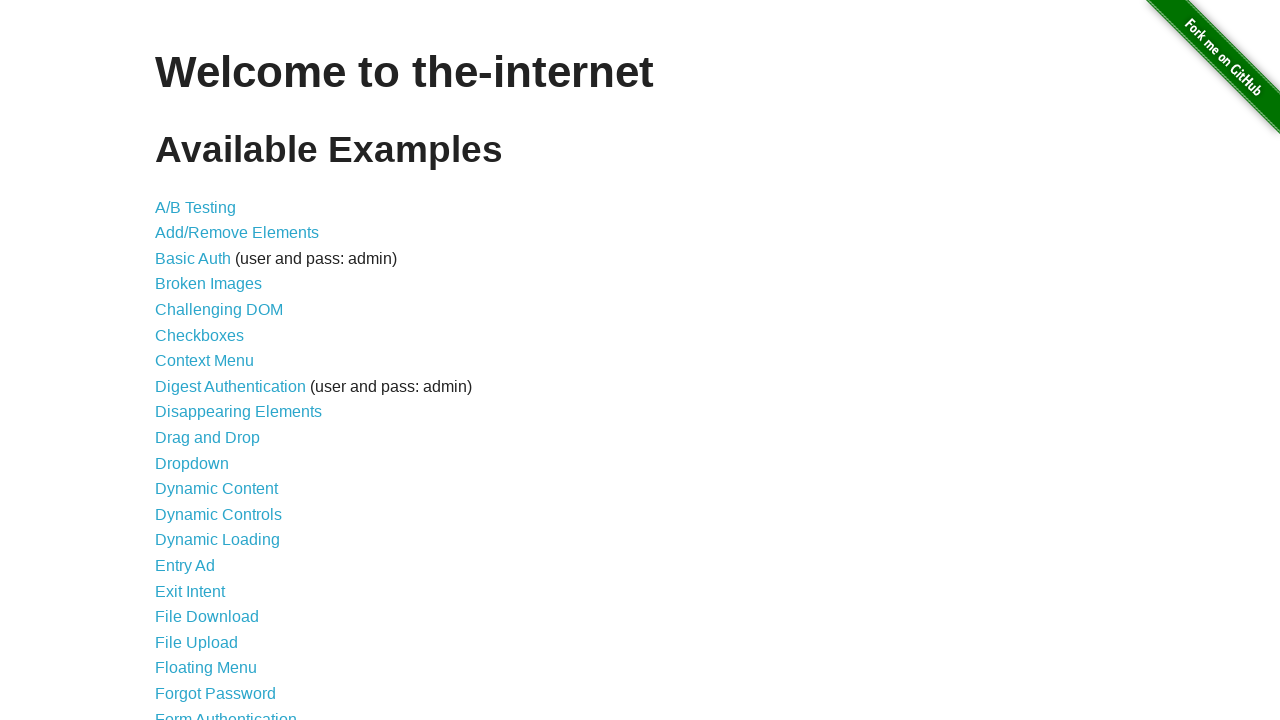

Clicked dropdown link to navigate to dropdown list page at (192, 463) on a[href='/dropdown']
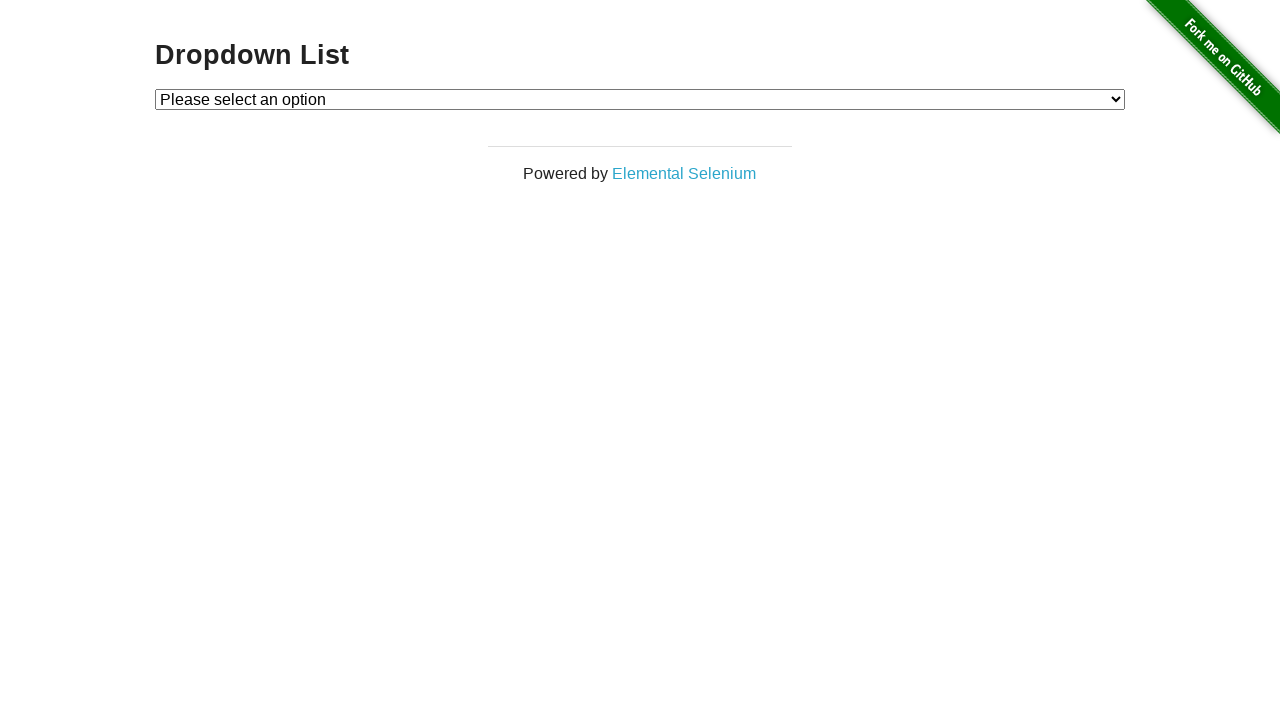

Located Option 1 element in dropdown
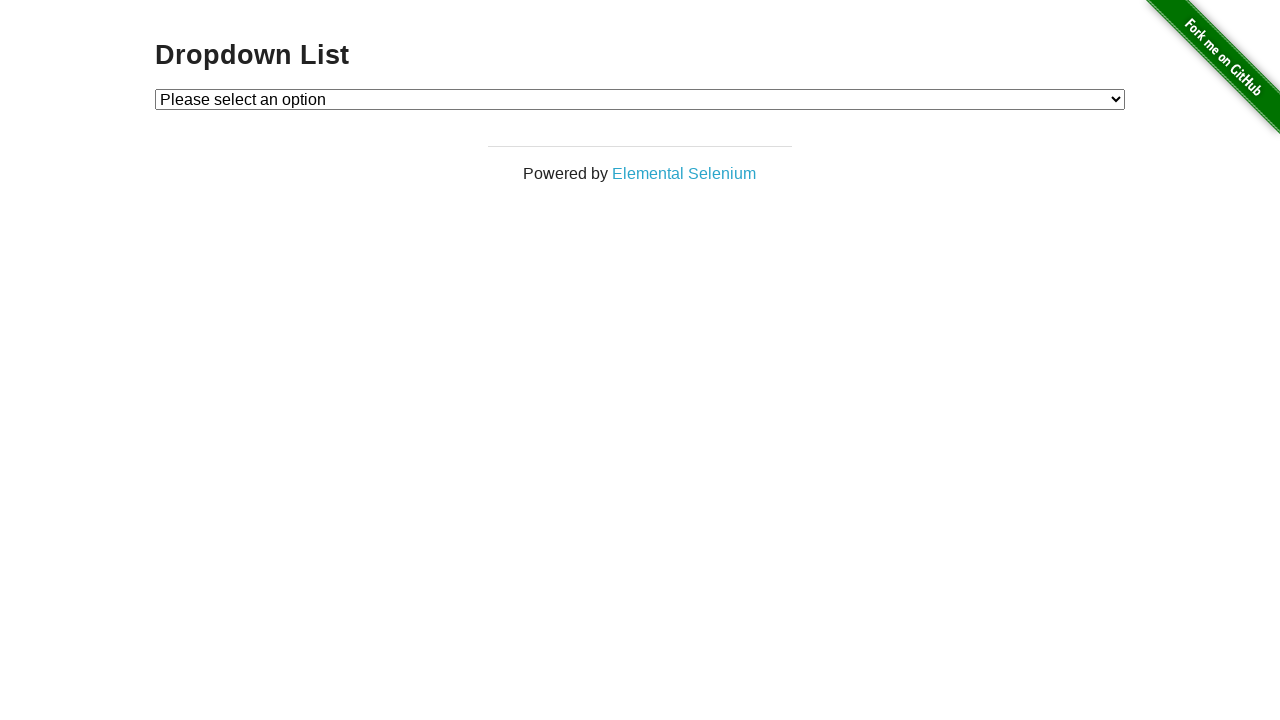

Located Option 2 element in dropdown
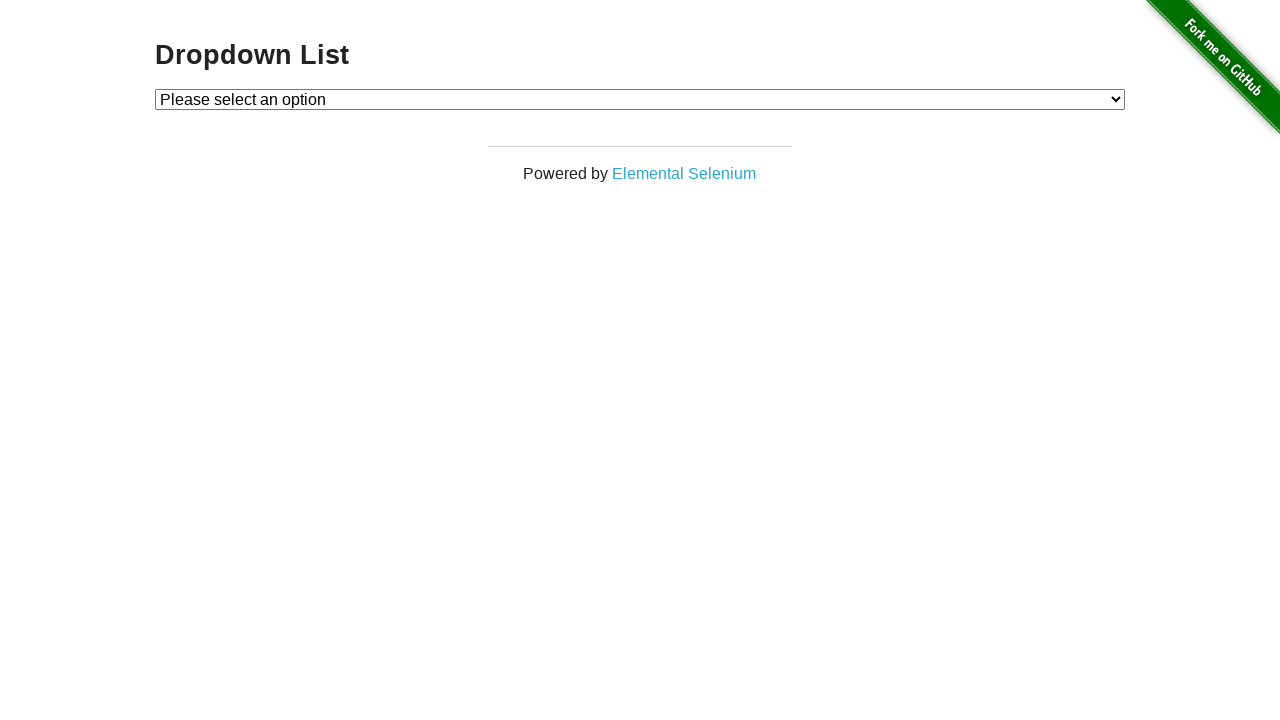

Verified that Option 1 text content is correct
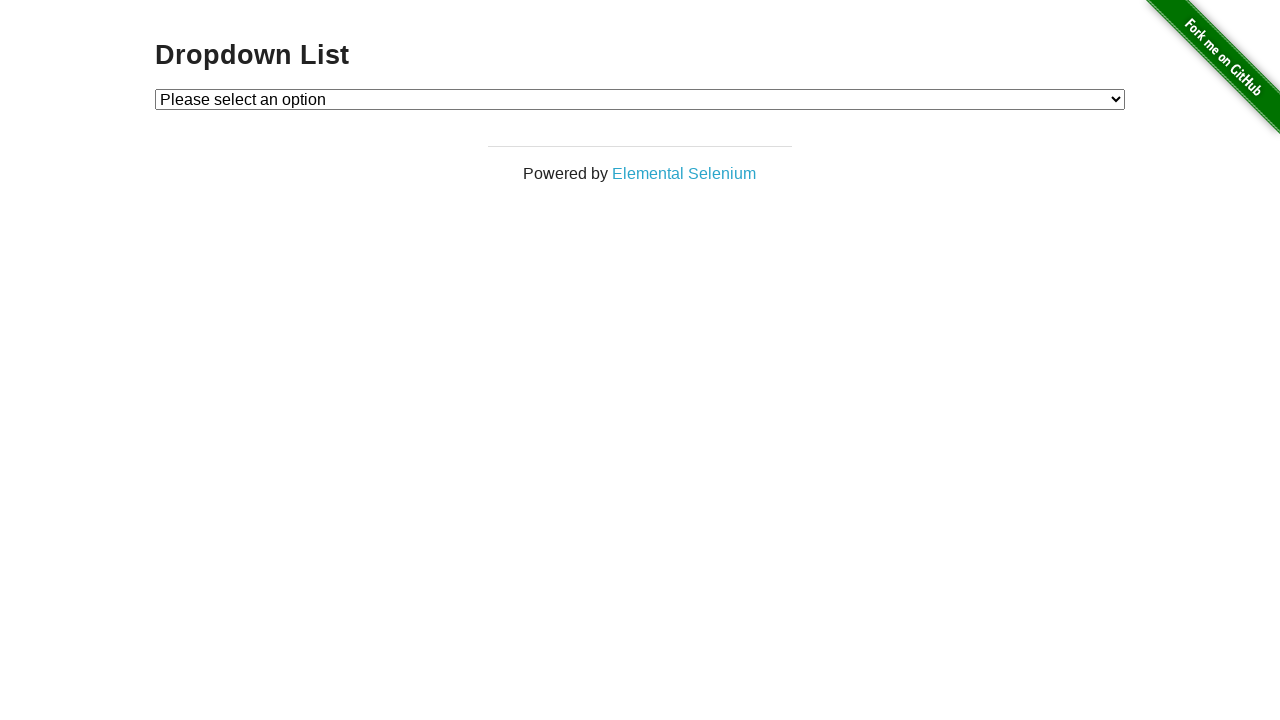

Verified that Option 2 text content is correct
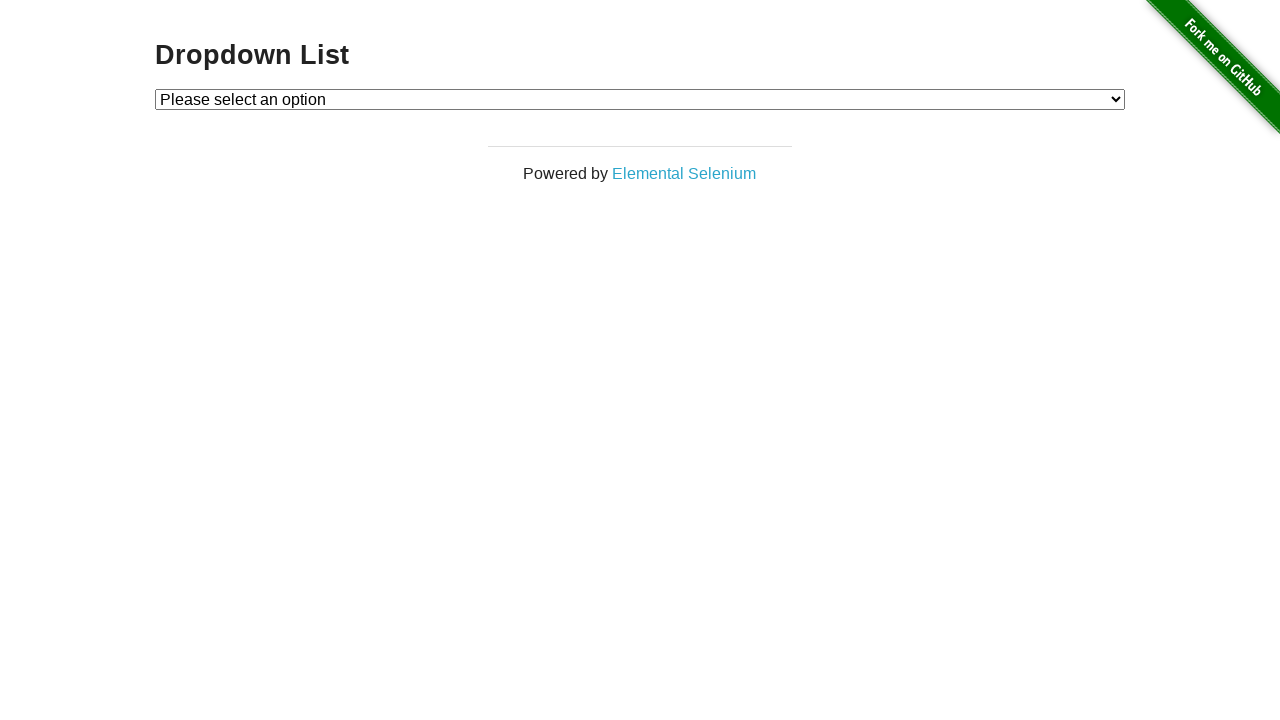

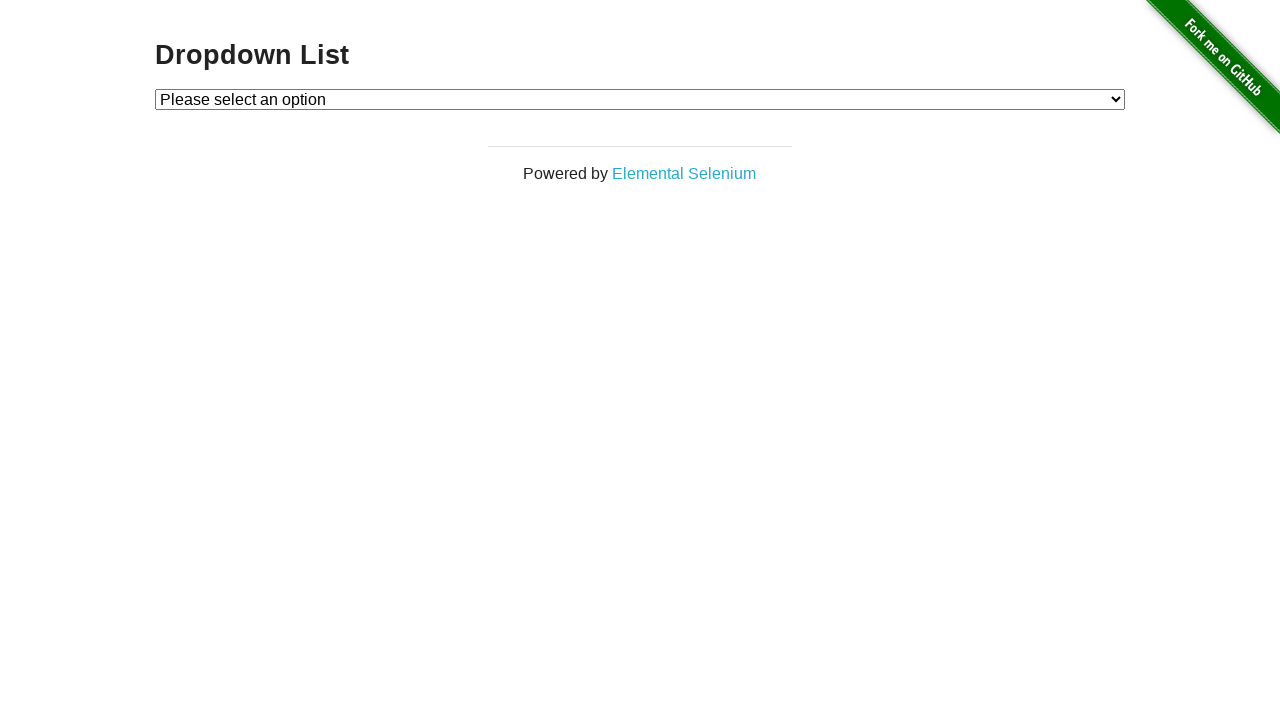